Tests bus booking search functionality on Goibibo by entering source and destination cities, selecting a travel date, and verifying the search results page loads

Starting URL: https://www.goibibo.com/bus/

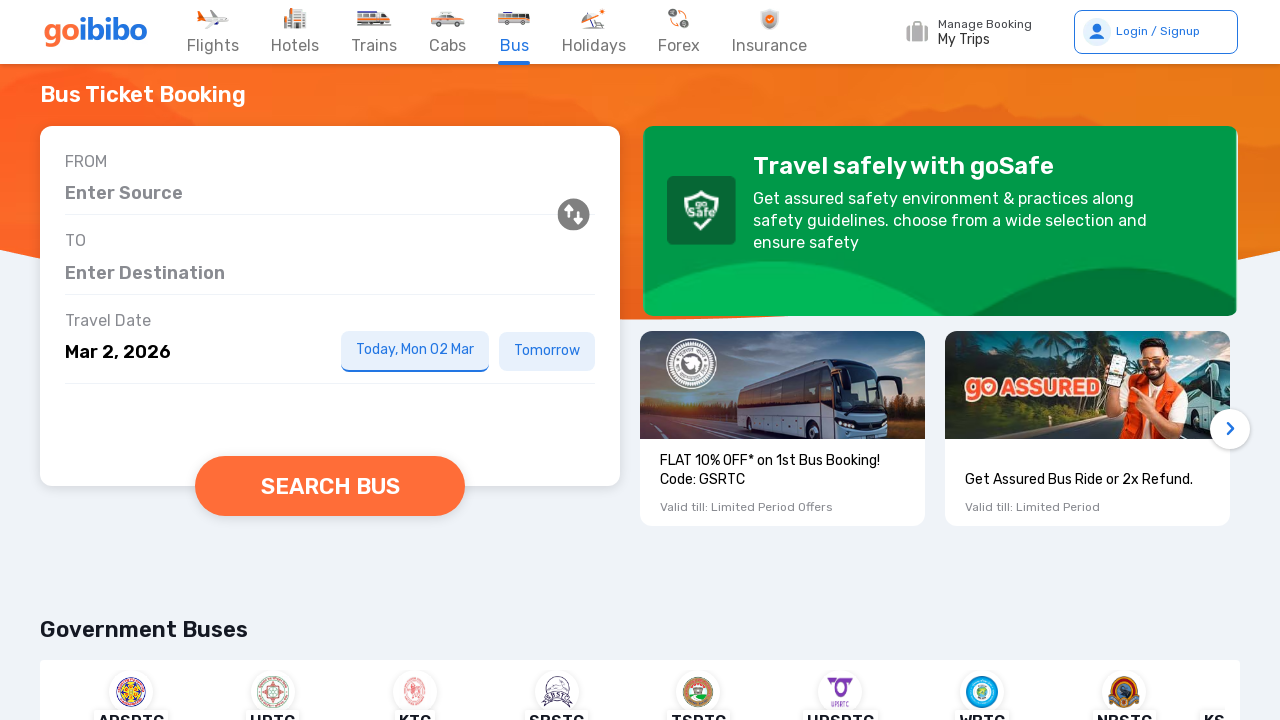

Filled source city field with 'Delhi' on input[name='autosuggestBusSRPSrcHomeName']
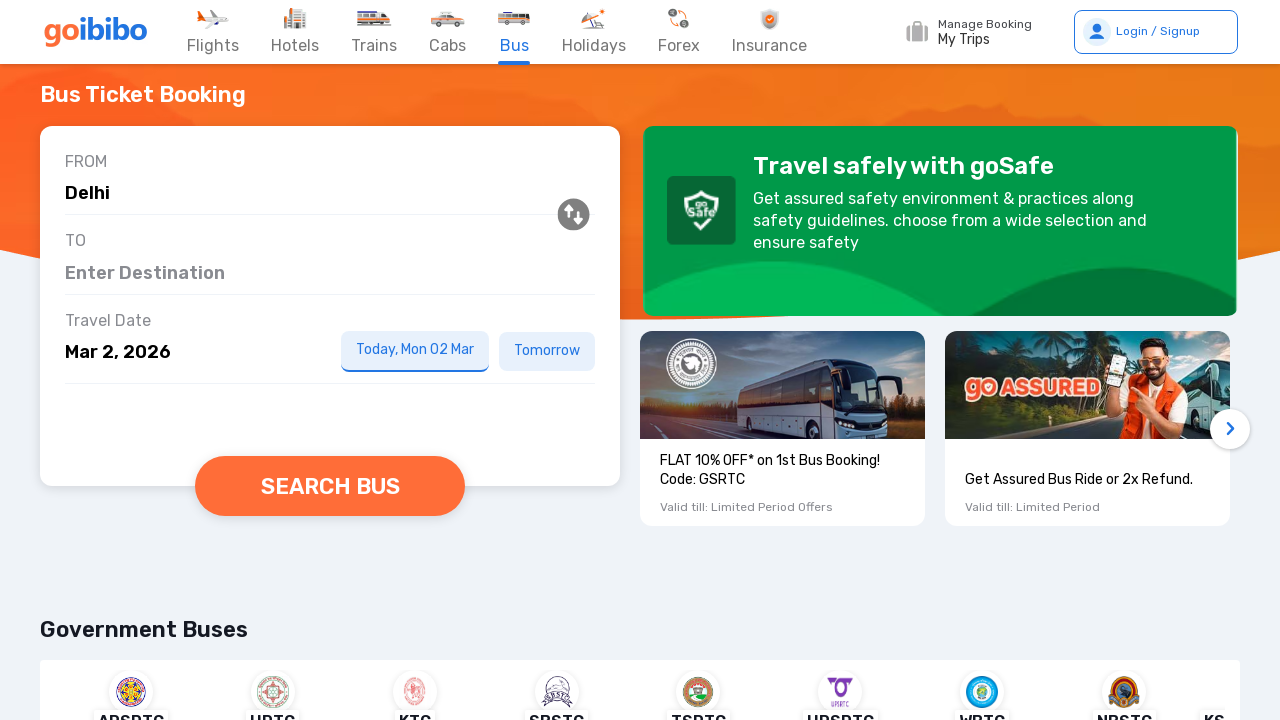

Source city dropdown appeared
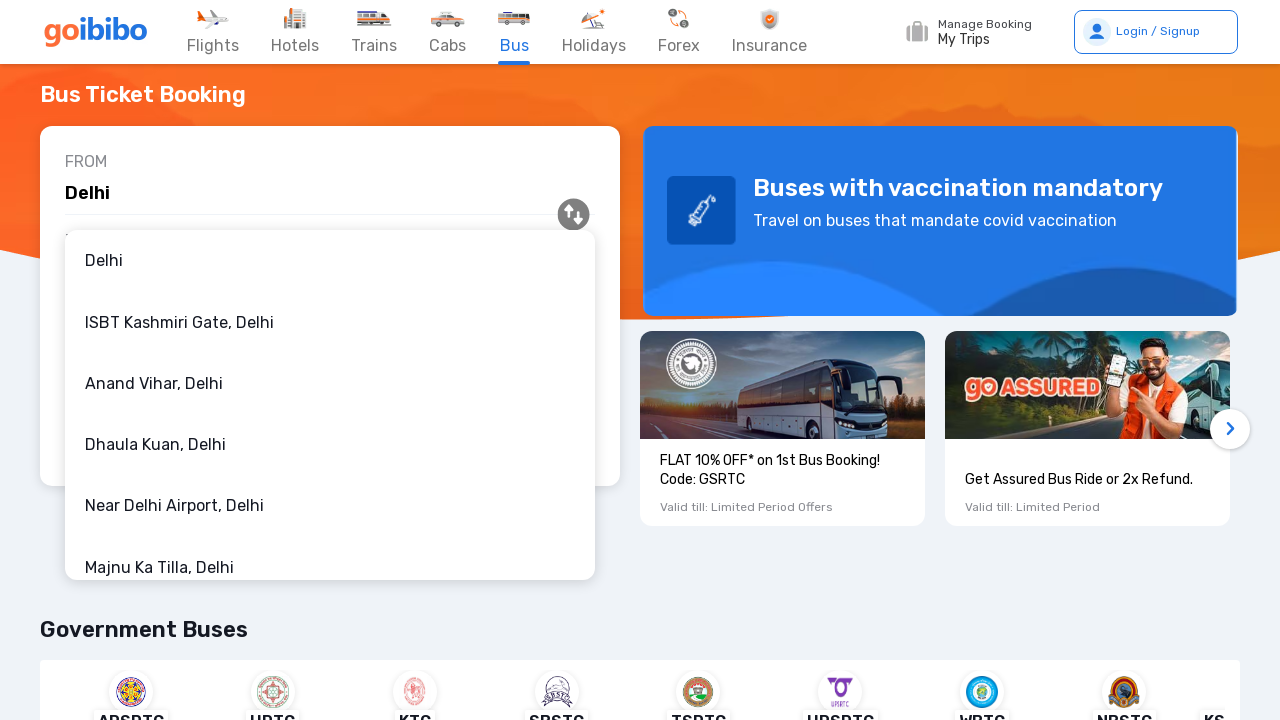

Selected first suggestion from source dropdown at (330, 261) on xpath=//div[@id='downshift-1-menu']//li >> nth=0
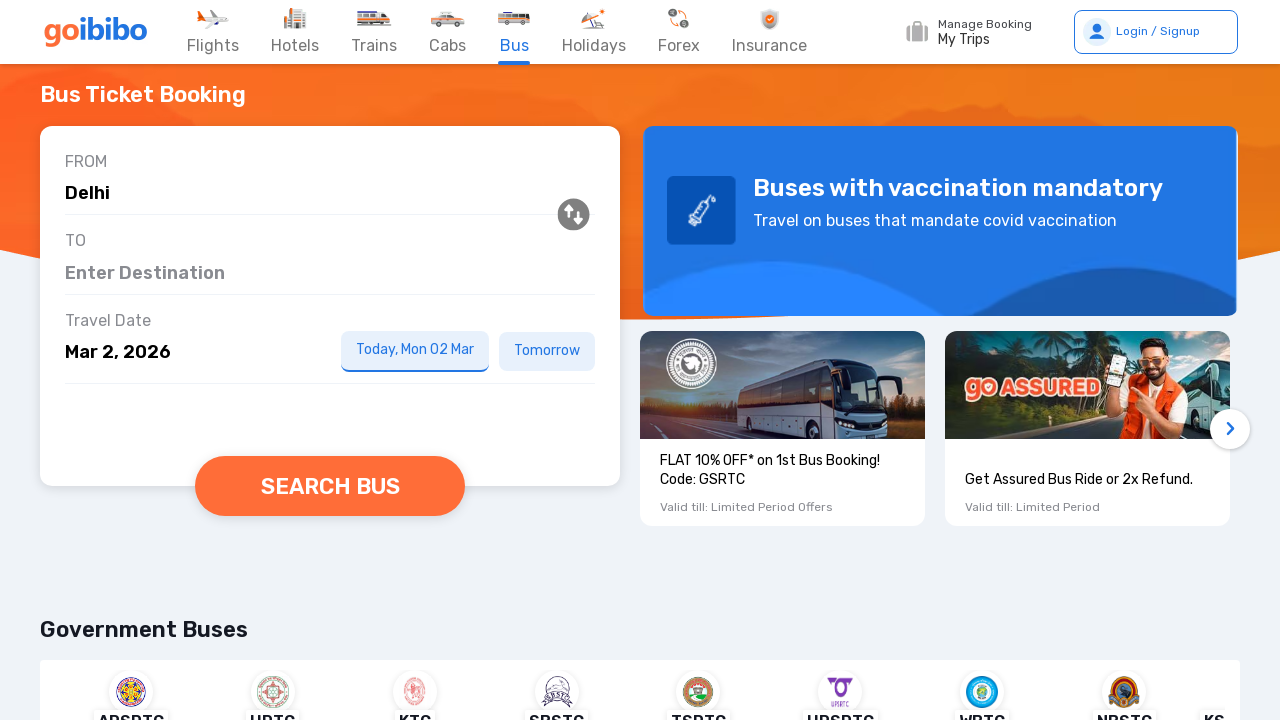

Filled destination city field with 'Allahabad' on input[placeholder='Enter Destination']
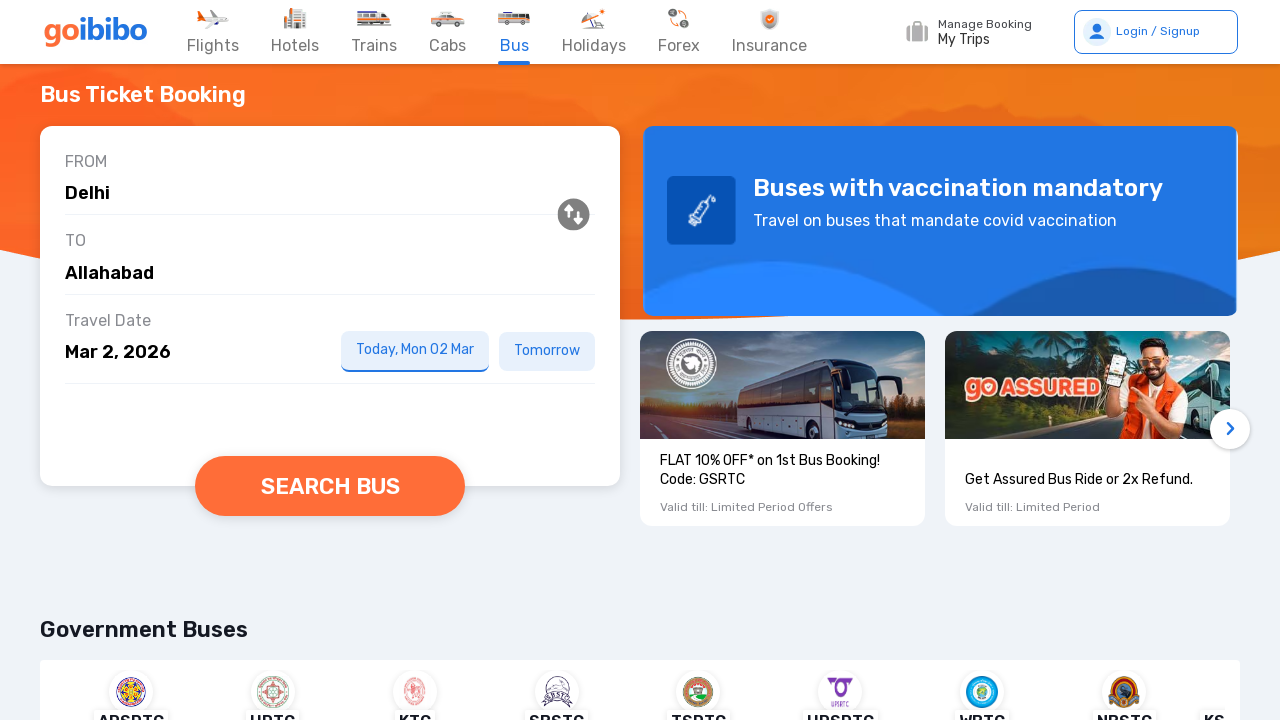

Destination city dropdown appeared
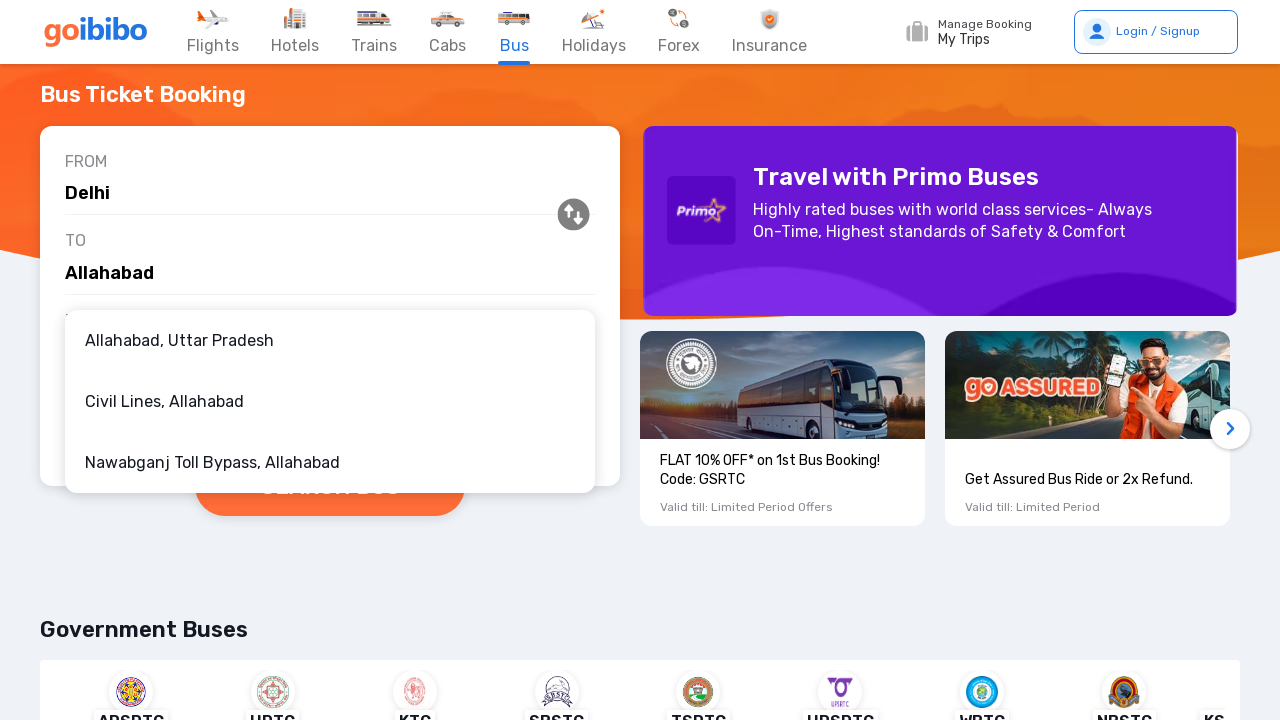

Selected first suggestion from destination dropdown at (330, 340) on xpath=//div[@id='downshift-2-menu']//li >> nth=0
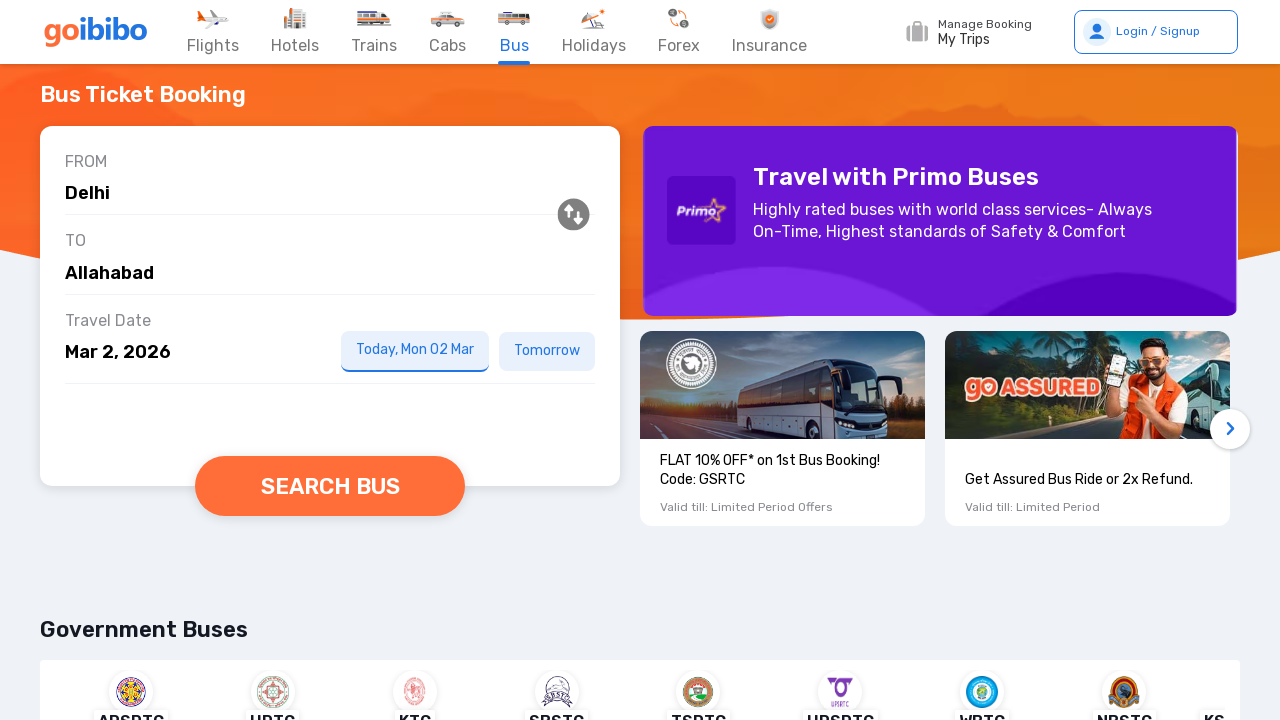

Clicked on date picker to open calendar at (188, 352) on input[placeholder='Pick a date']
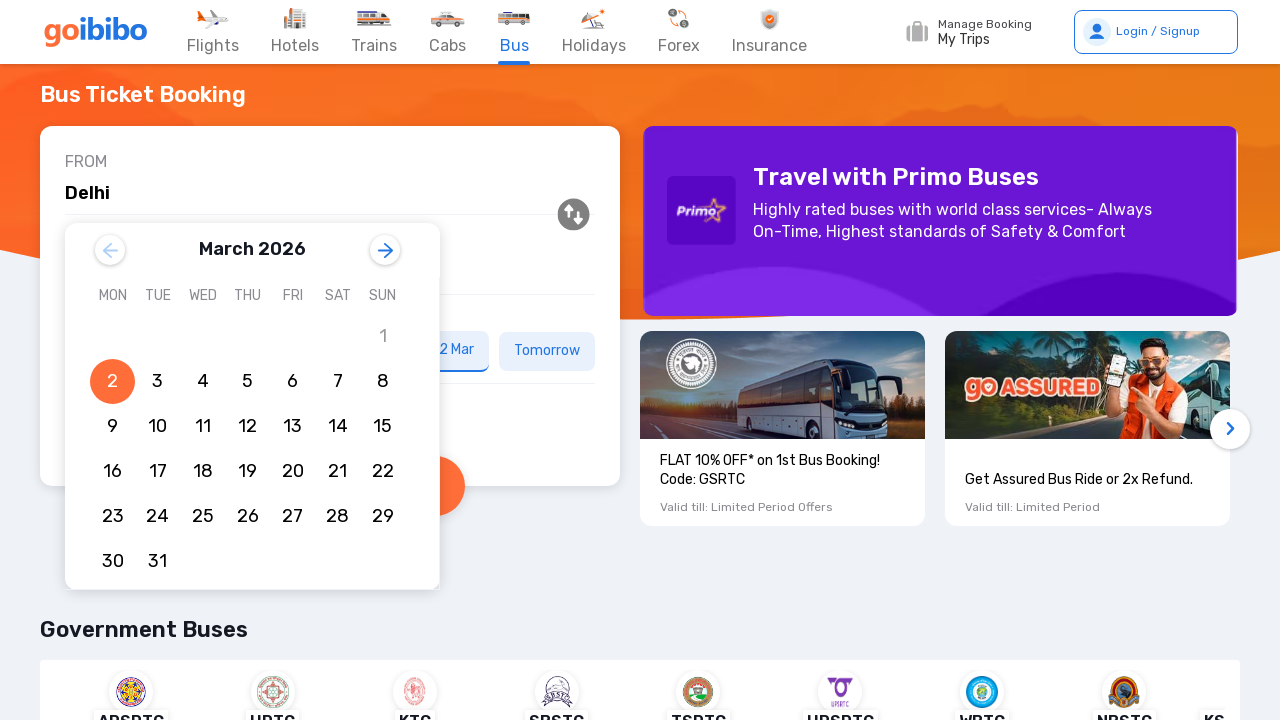

Selected the 4th available date from calendar at (248, 382) on (//li[@style='color: black;']/span)[4]
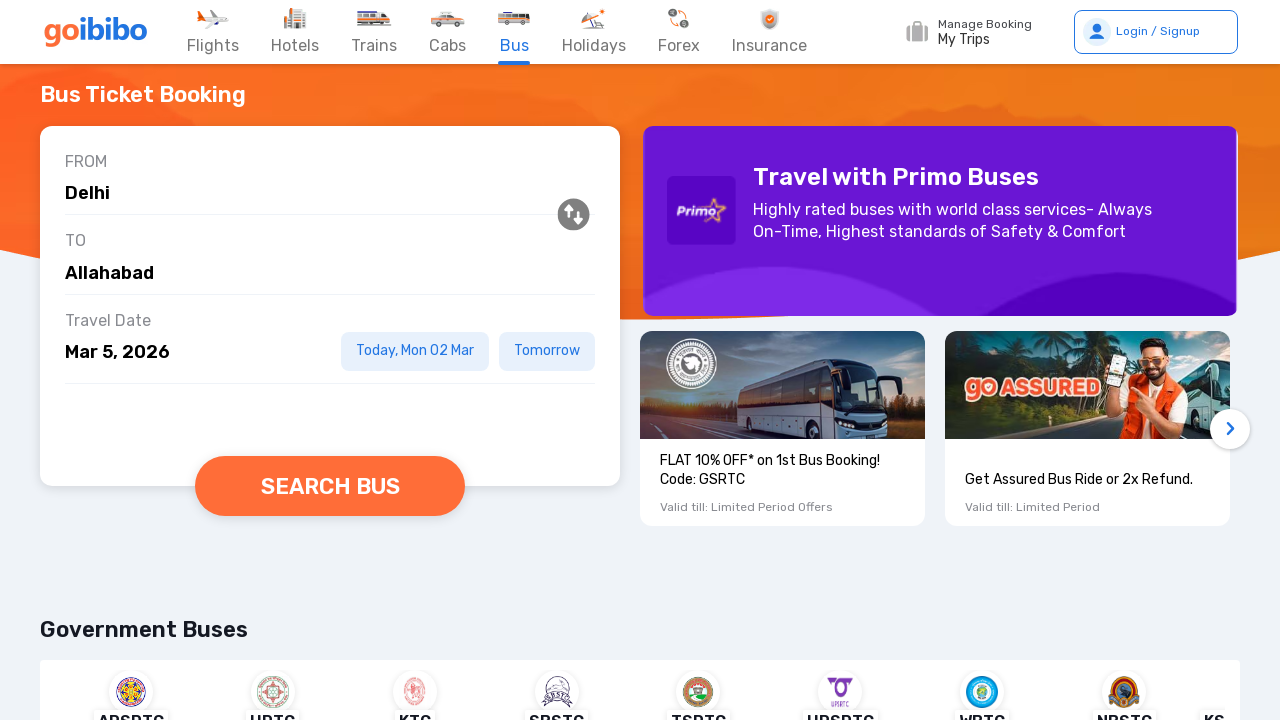

Clicked 'Search Bus' button to initiate search at (330, 486) on button:text('Search Bus')
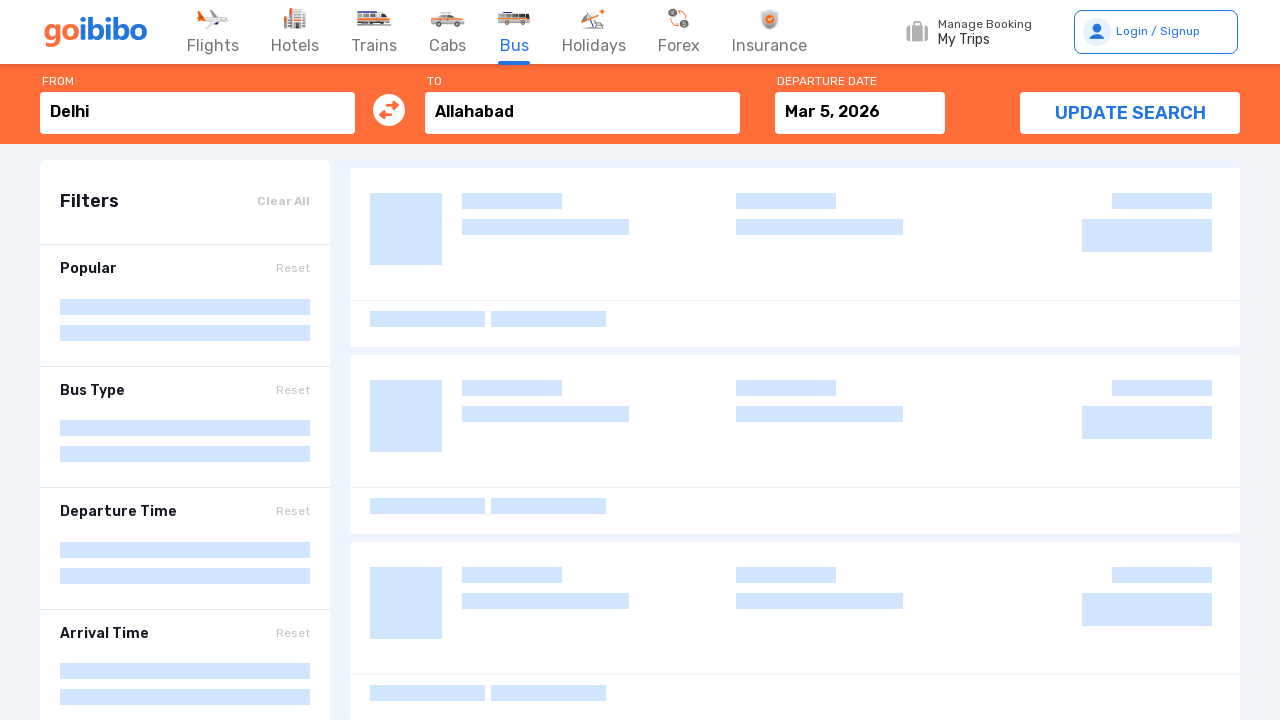

Search results page loaded successfully with UPDATE SEARCH option visible
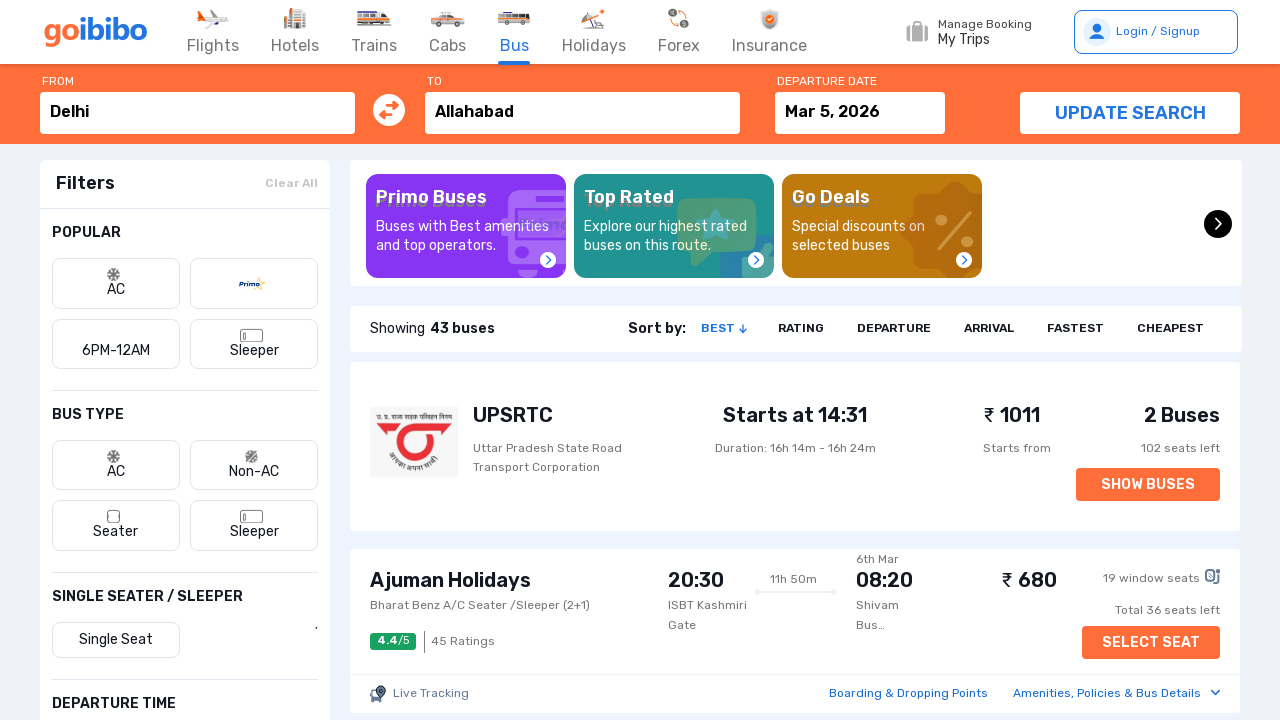

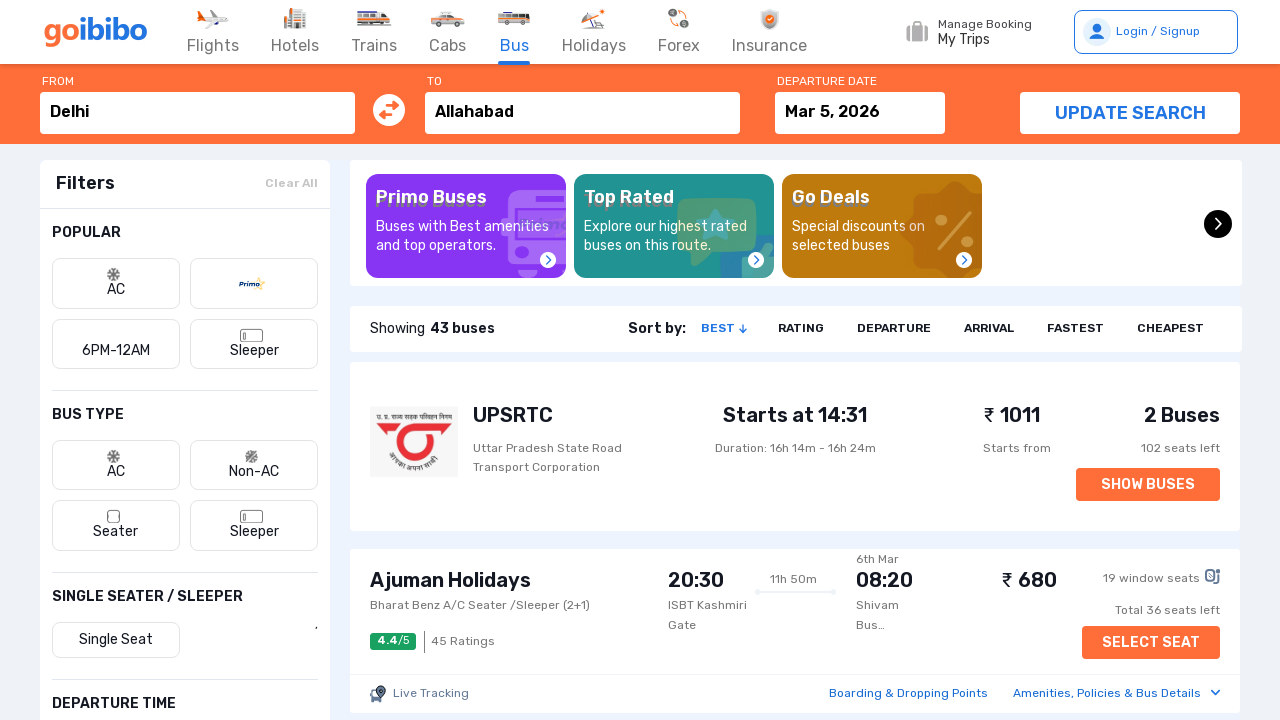